Tests dropdown functionality by selecting and deselecting multiple options, including selecting all even numbers and manipulating selections

Starting URL: http://www.automationbykrishna.com

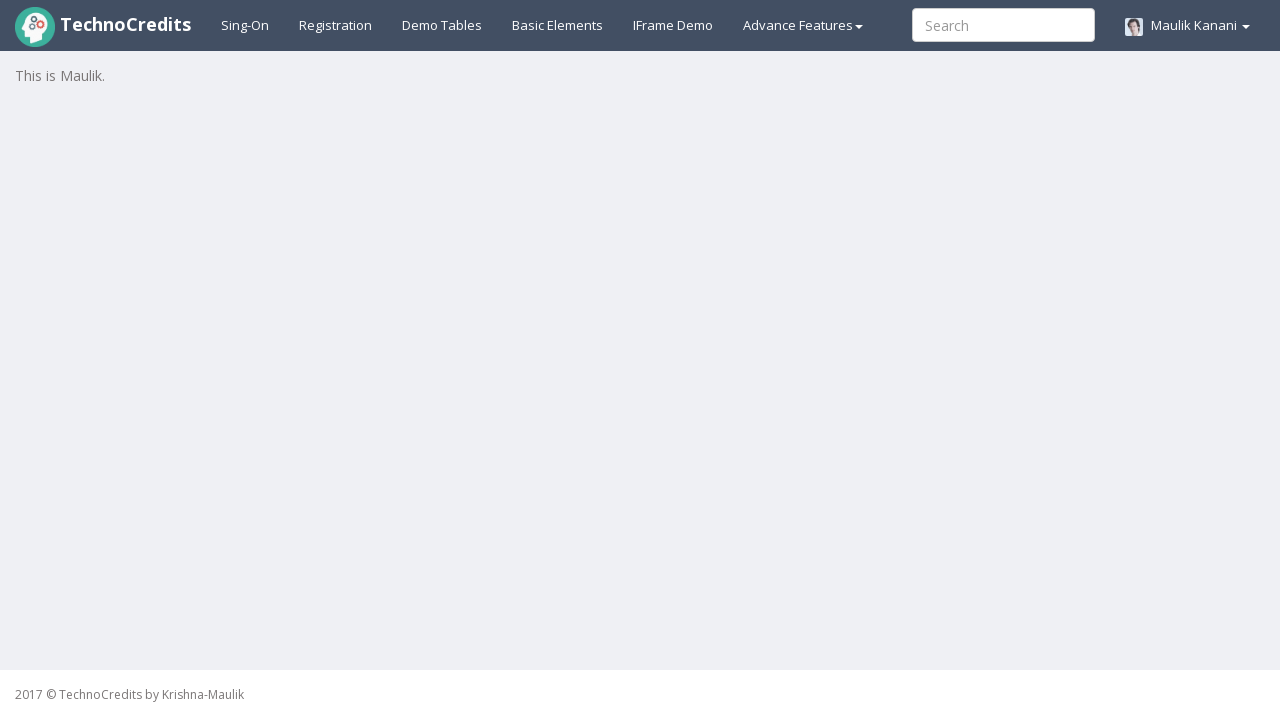

Clicked on basic elements link at (558, 25) on a#basicelements
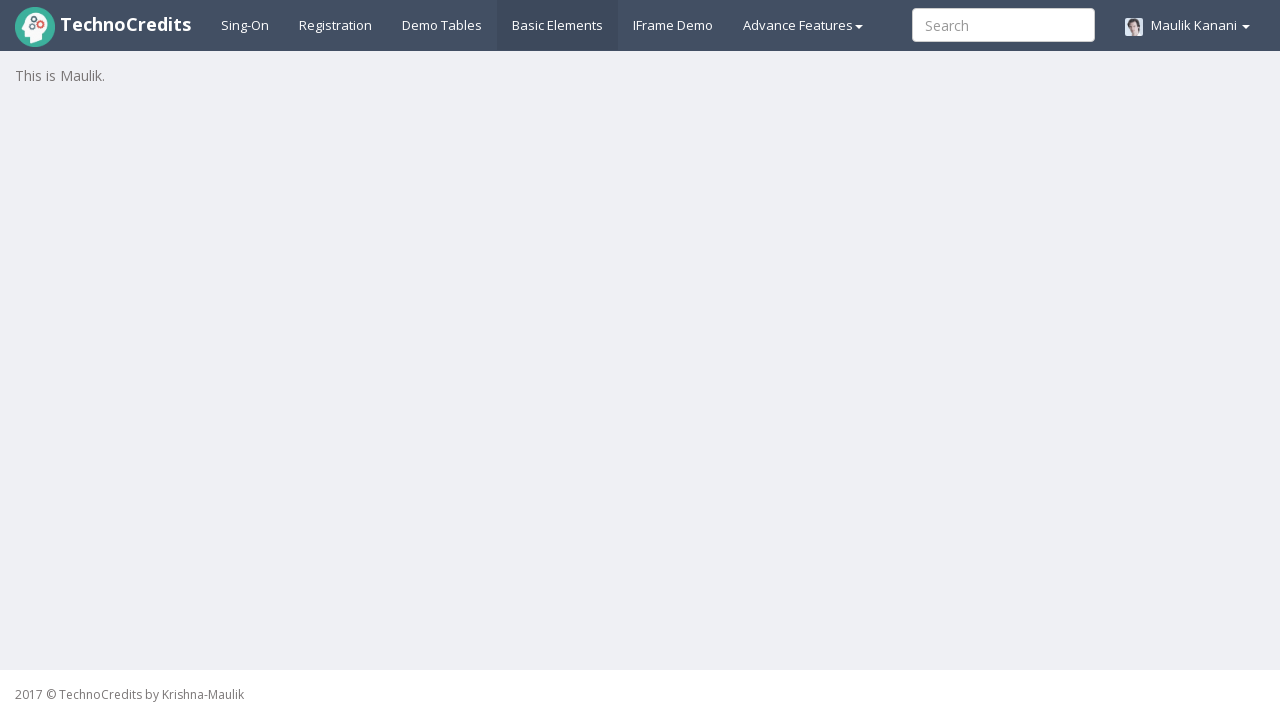

Dropdown element is visible
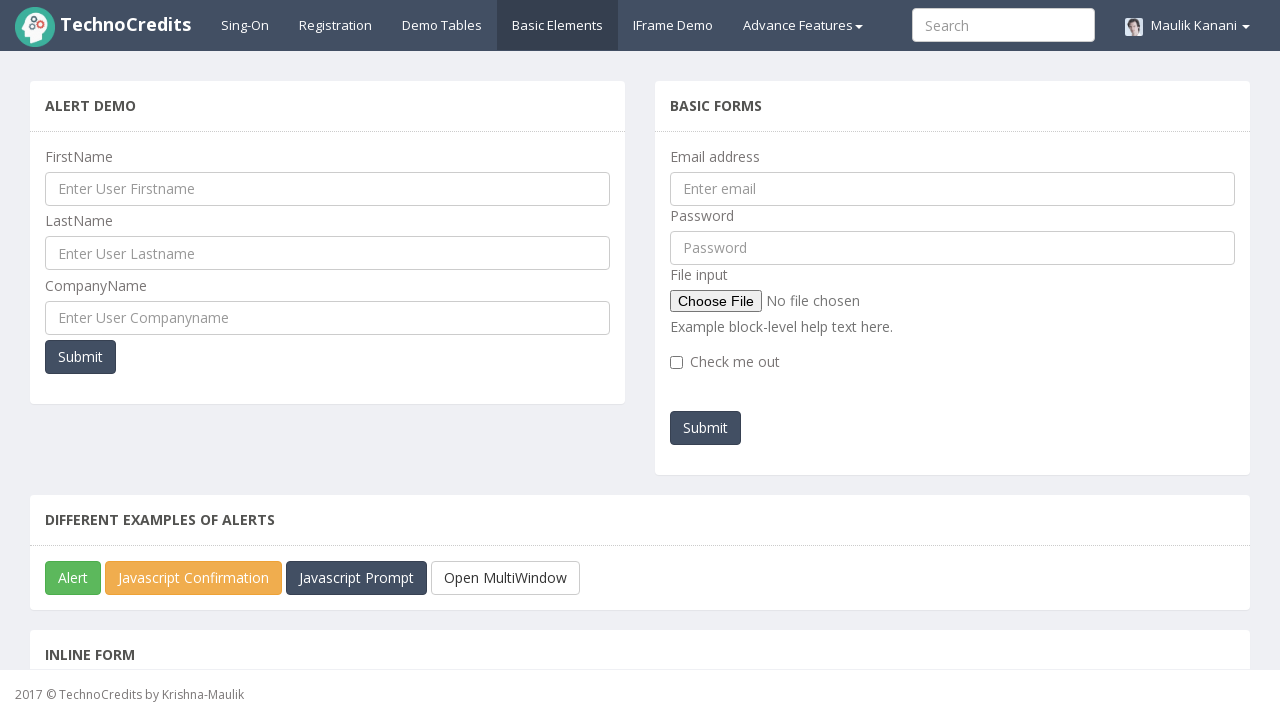

Scrolled dropdown into view
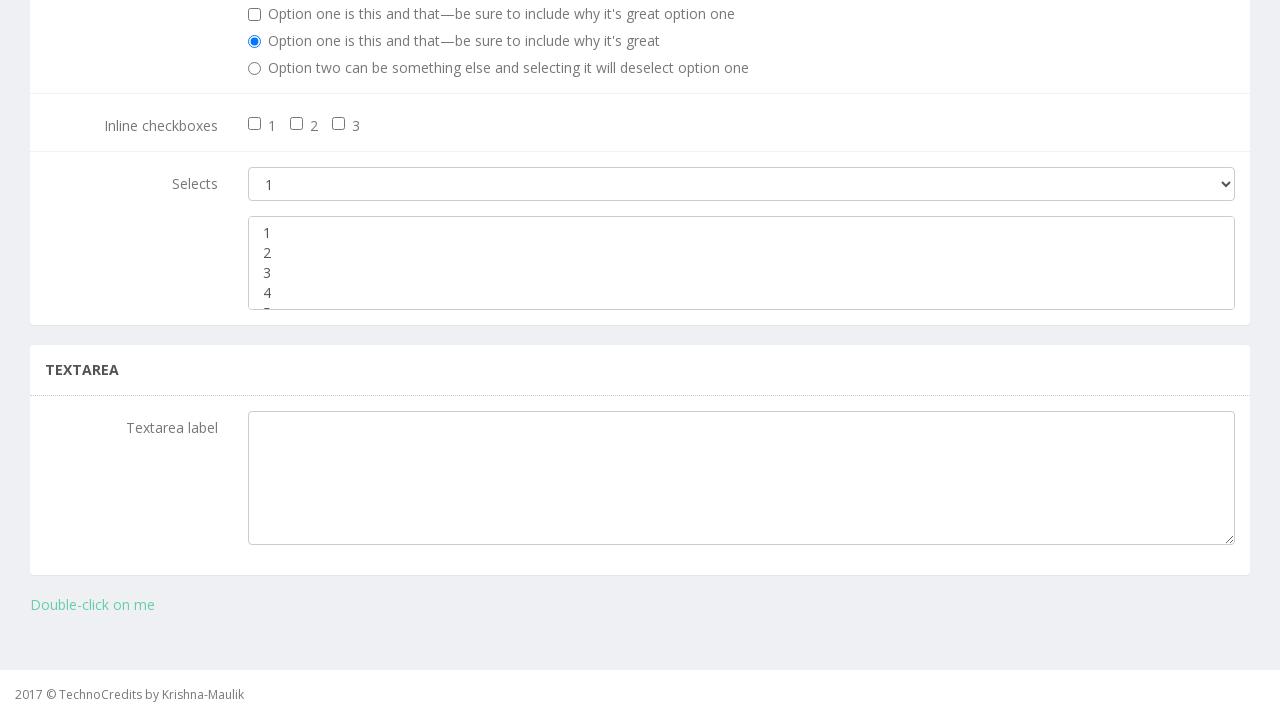

Located dropdown element
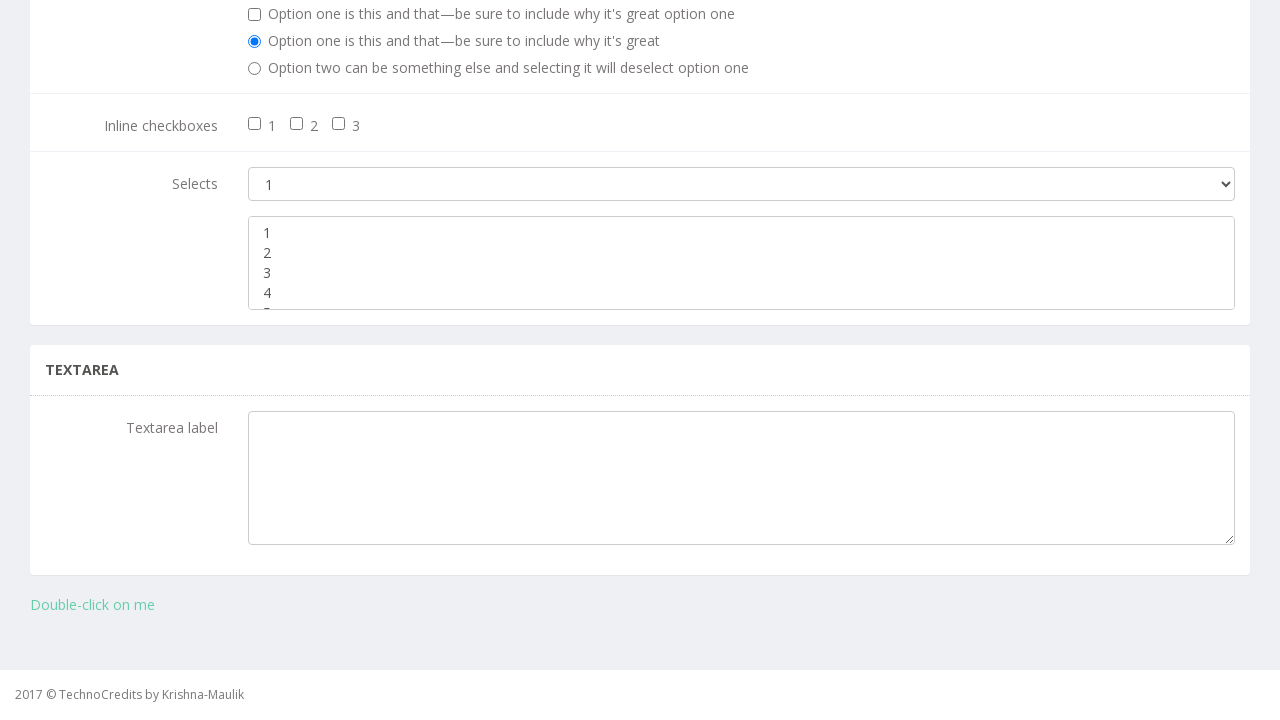

Selected options 2, 3, and 4 from dropdown on select.form-control
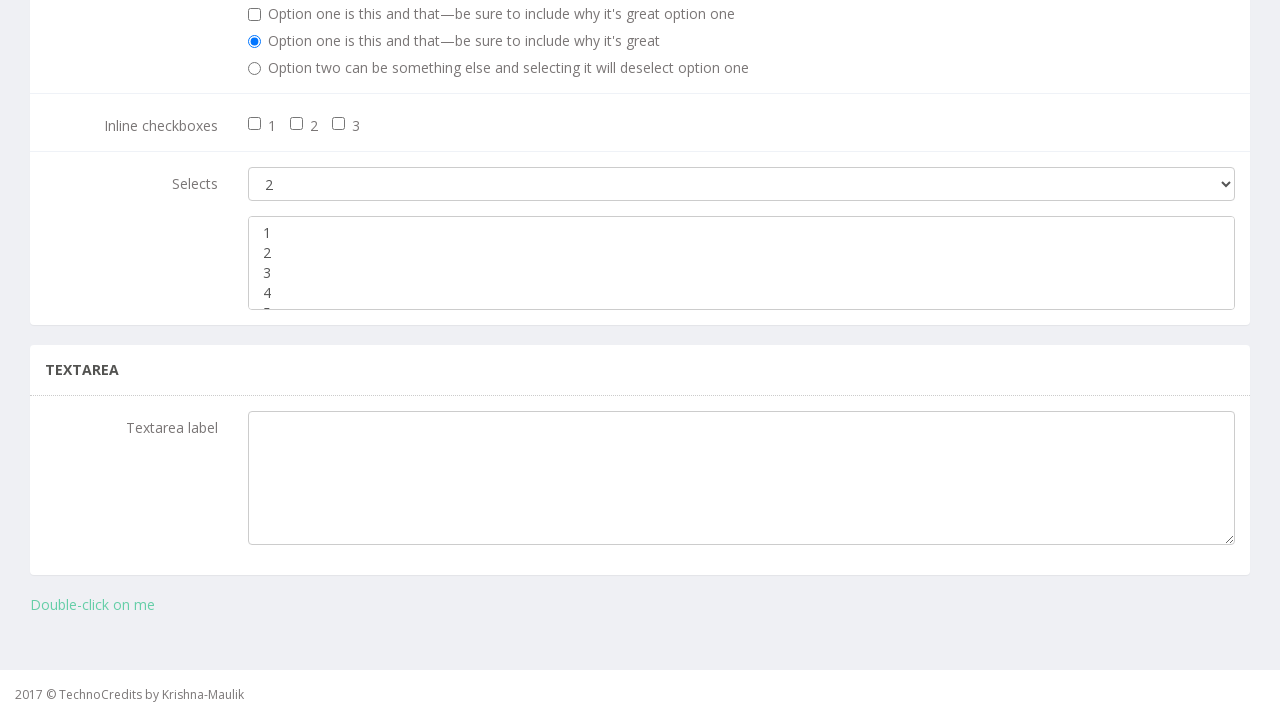

Deselected option 3 from dropdown
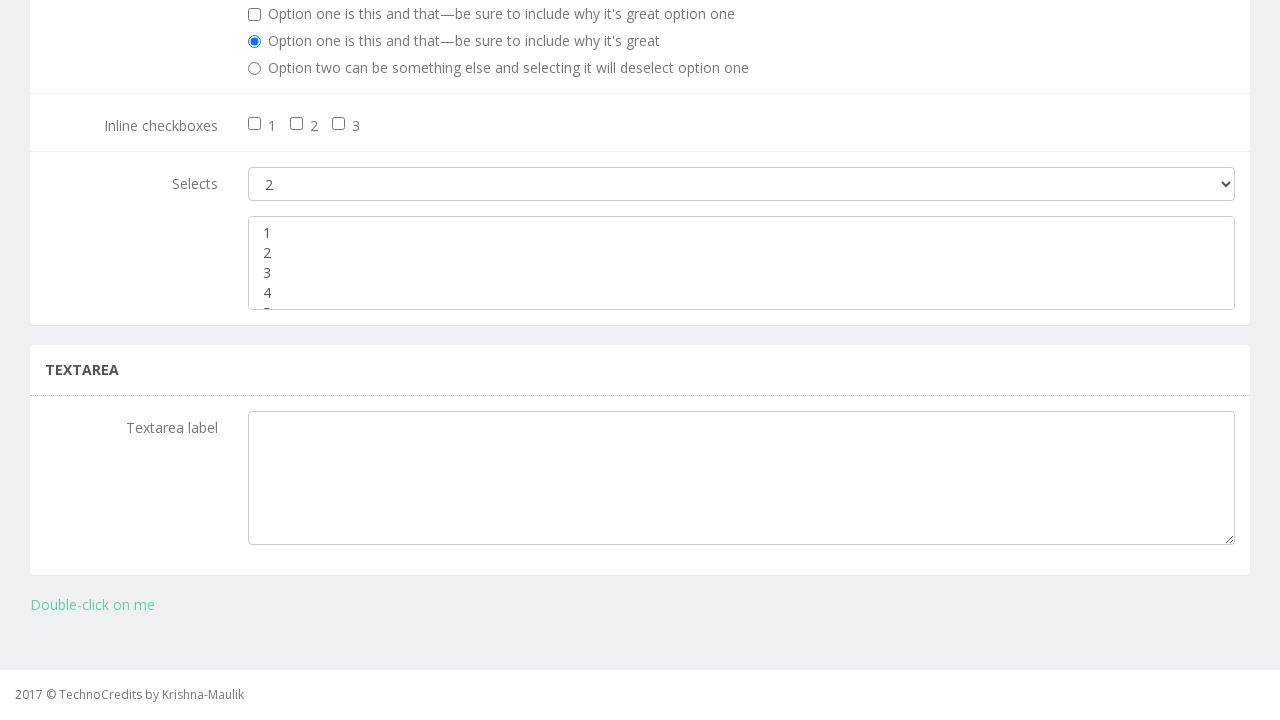

Deselected all options and selected only even numbers
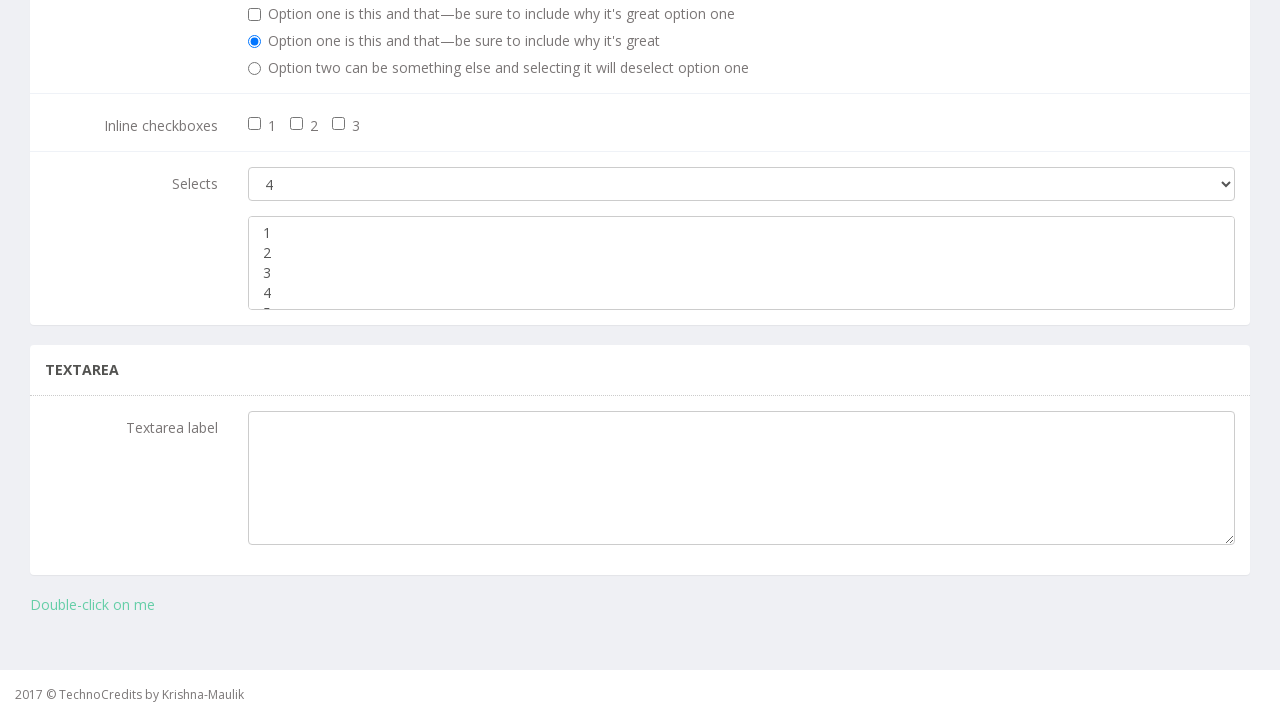

Inverted selection: deselected all and selected previously unselected options
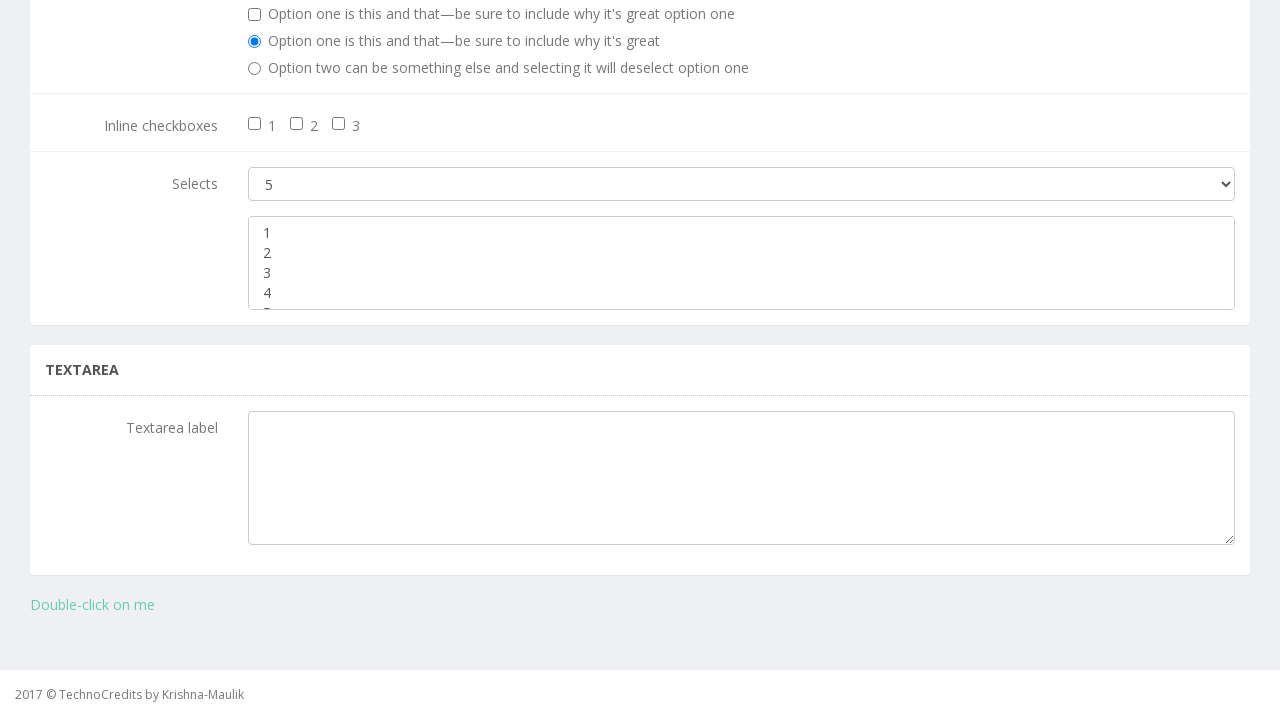

Selected the second last option by index
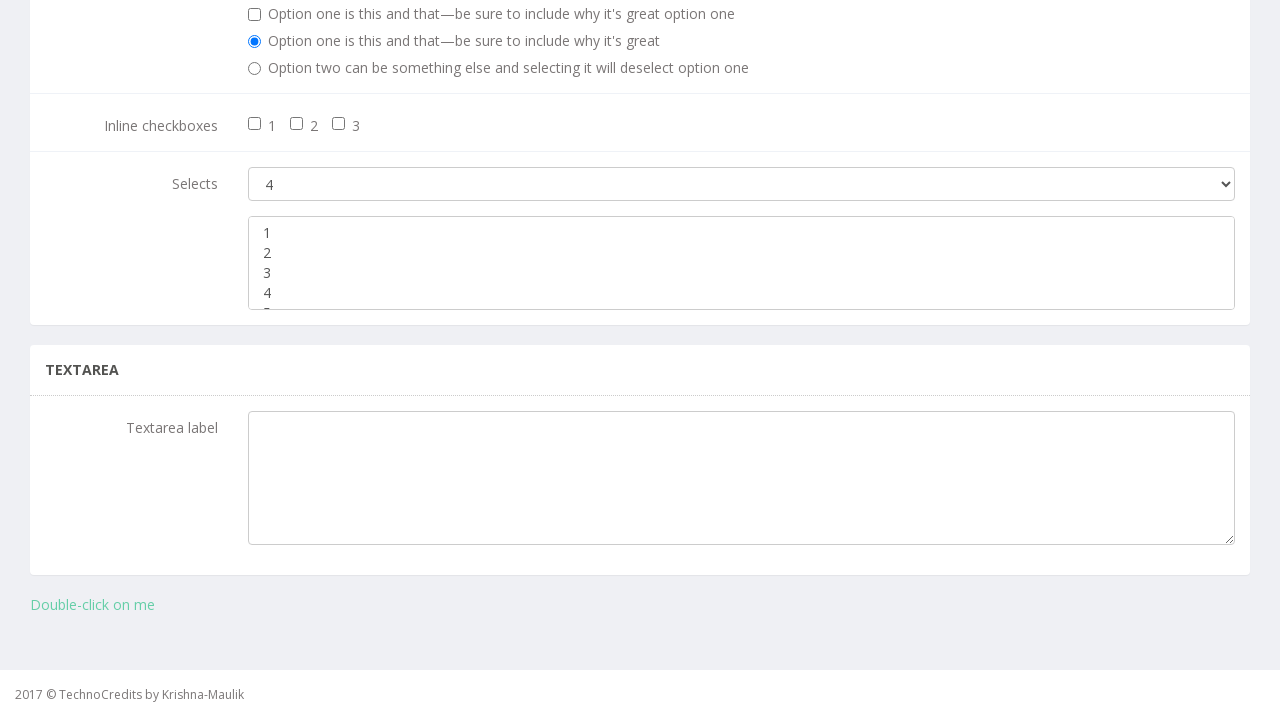

Waited 2 seconds to observe final dropdown state
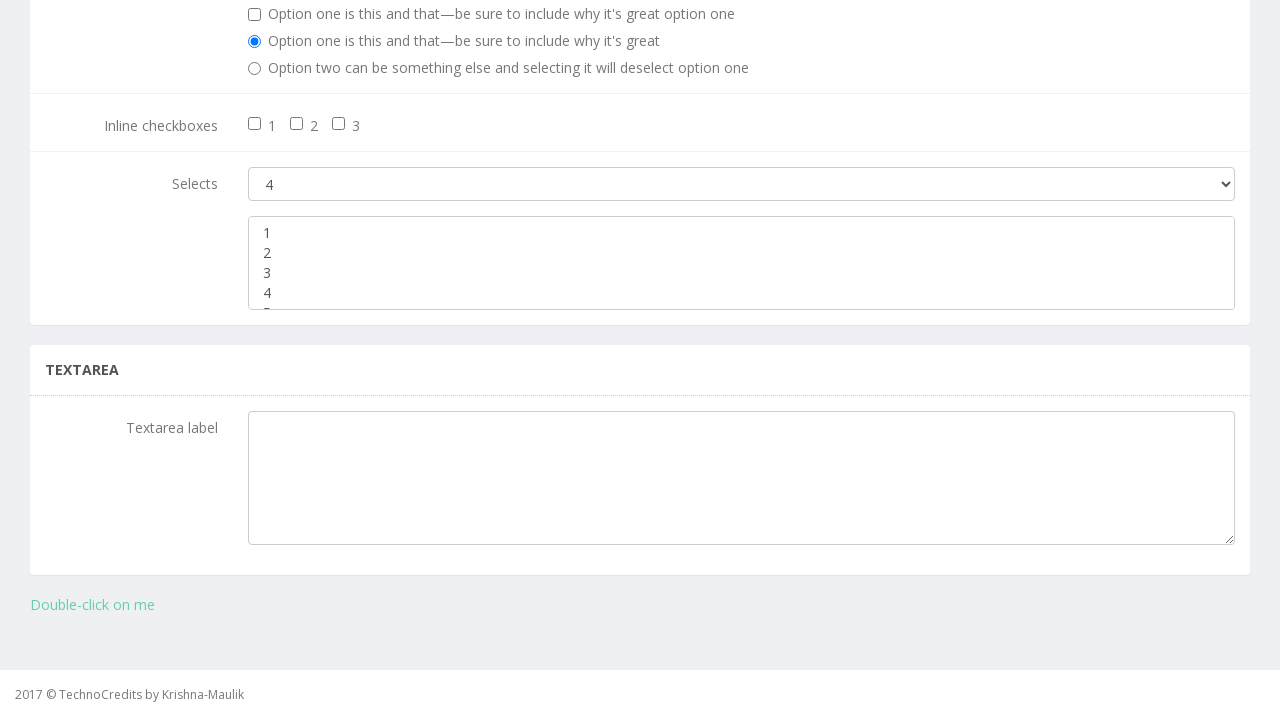

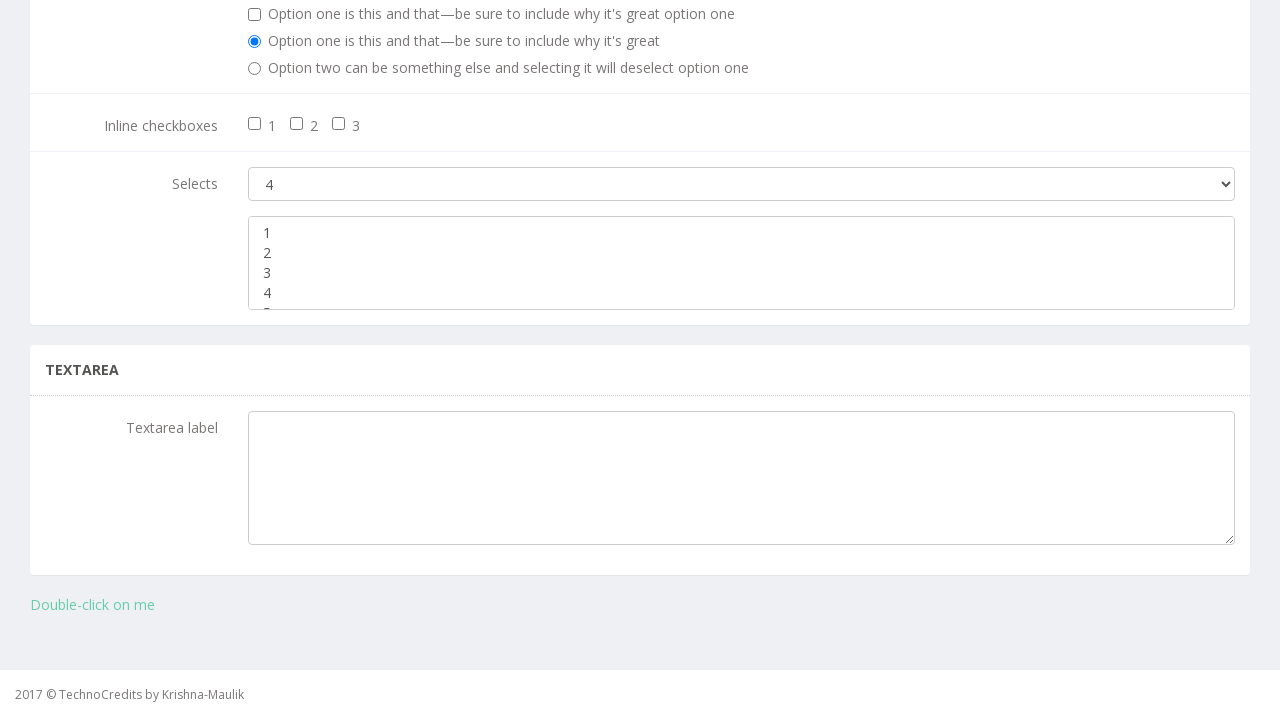